Navigates to a quote form page and can print page details, navigate browser history, and change resolution

Starting URL: https://skryabin.com/market/quote.html

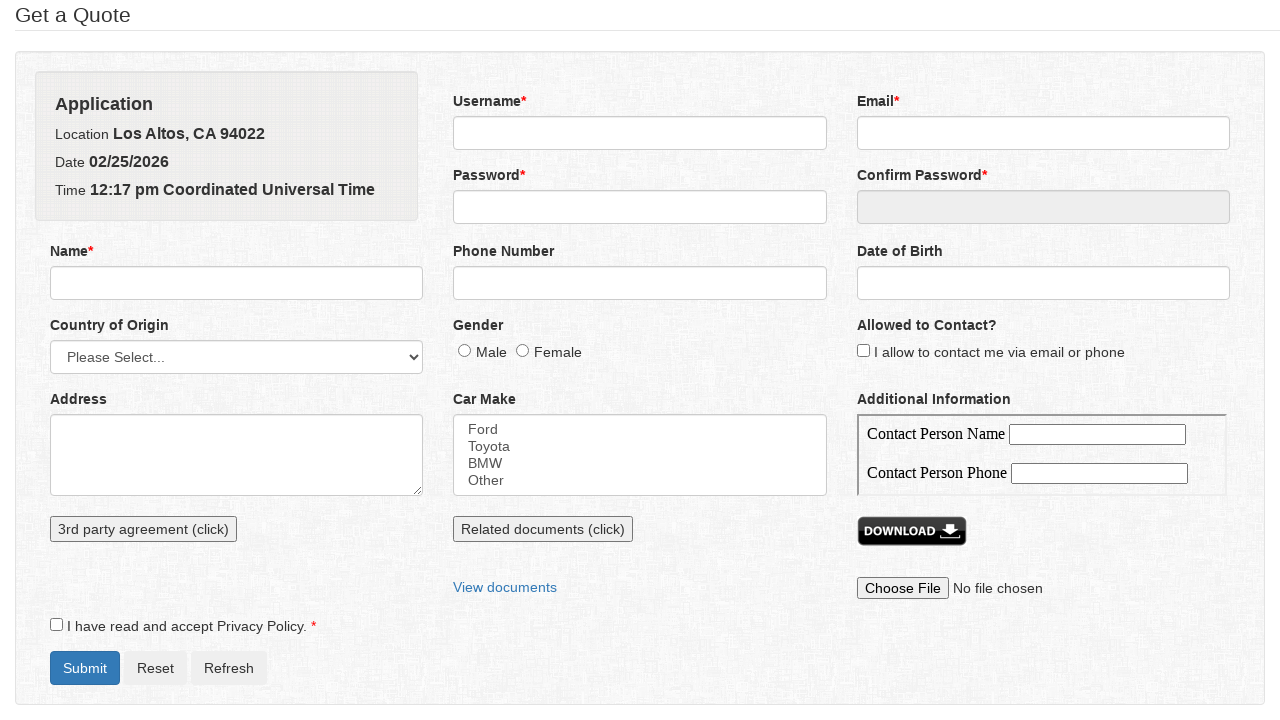

Printed page title
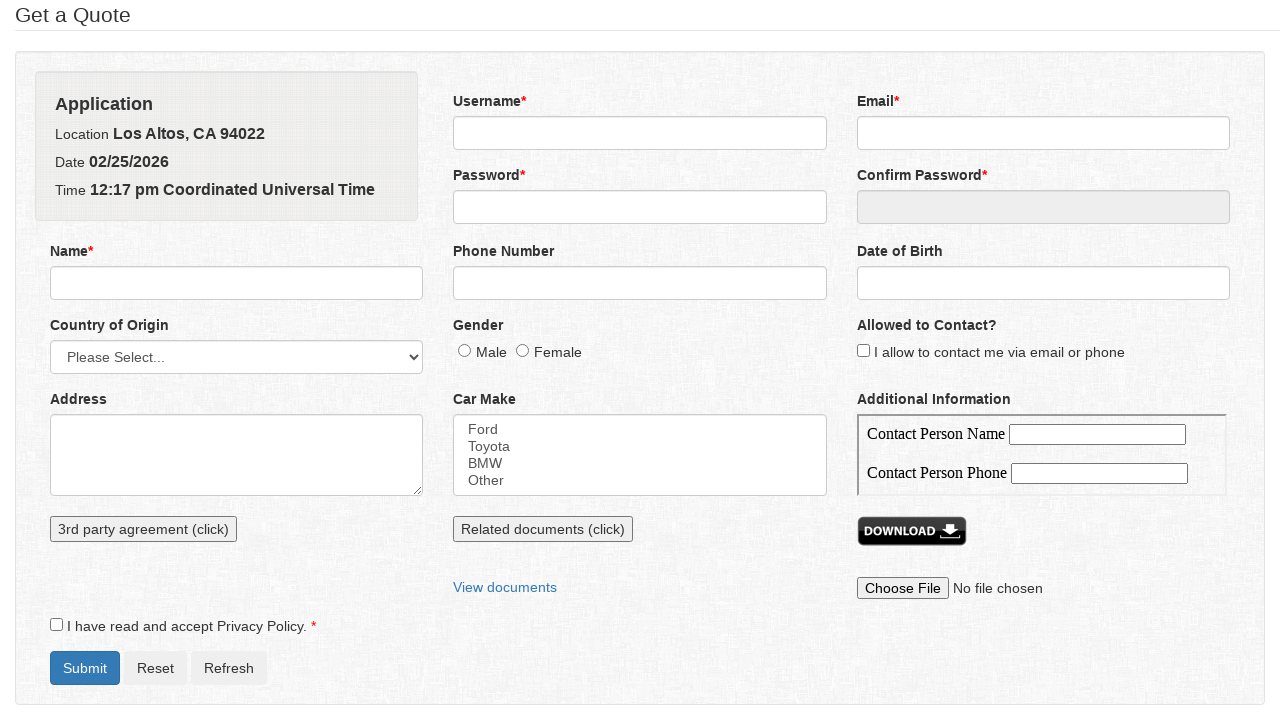

Printed page URL
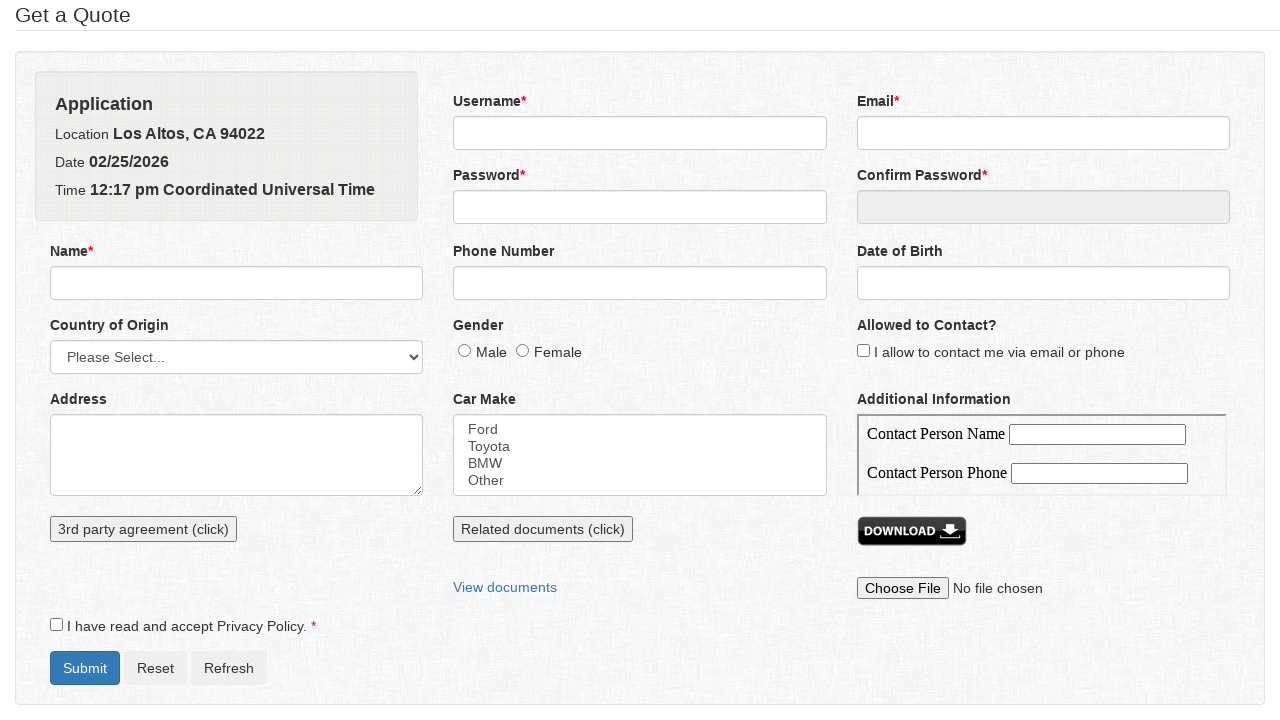

Changed viewport to mobile size (400x800)
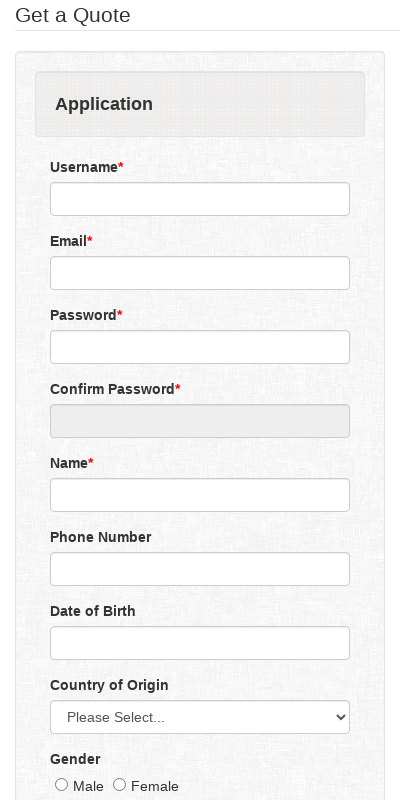

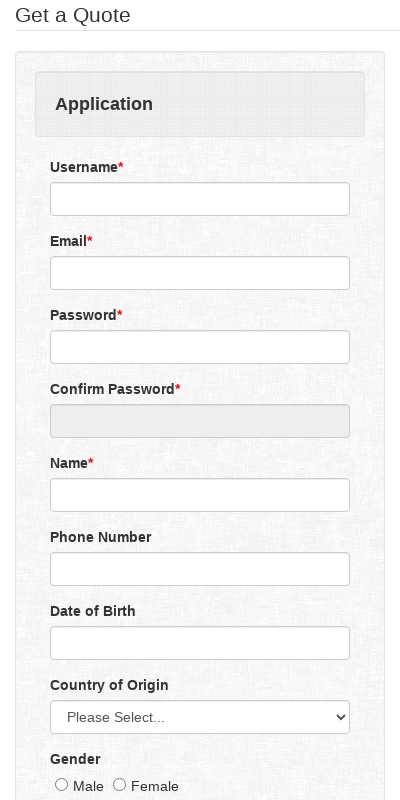